Tests fake alert and modal dialog functionality by clicking buttons that trigger fake alerts/modals, switching to the dialog windows, reading the dialog text, and clicking OK to dismiss them

Starting URL: https://testpages.herokuapp.com/styled/alerts/fake-alert-test.html

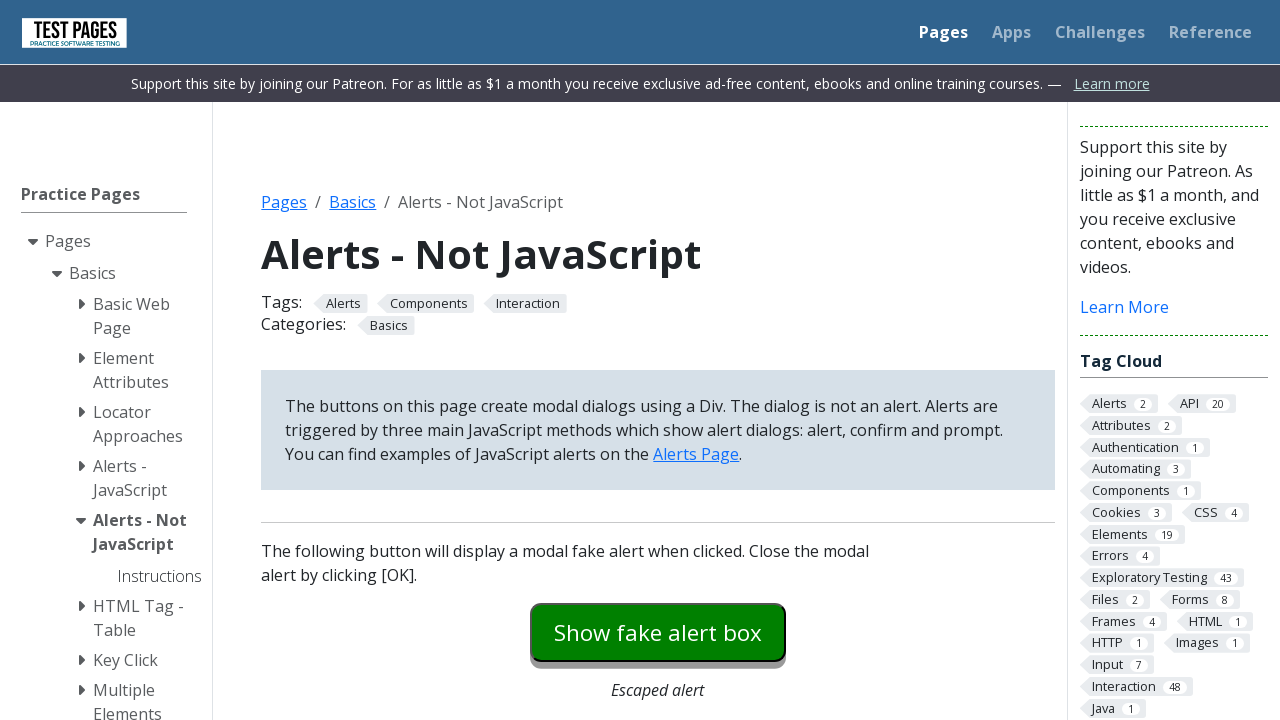

Navigated to fake alerts test page
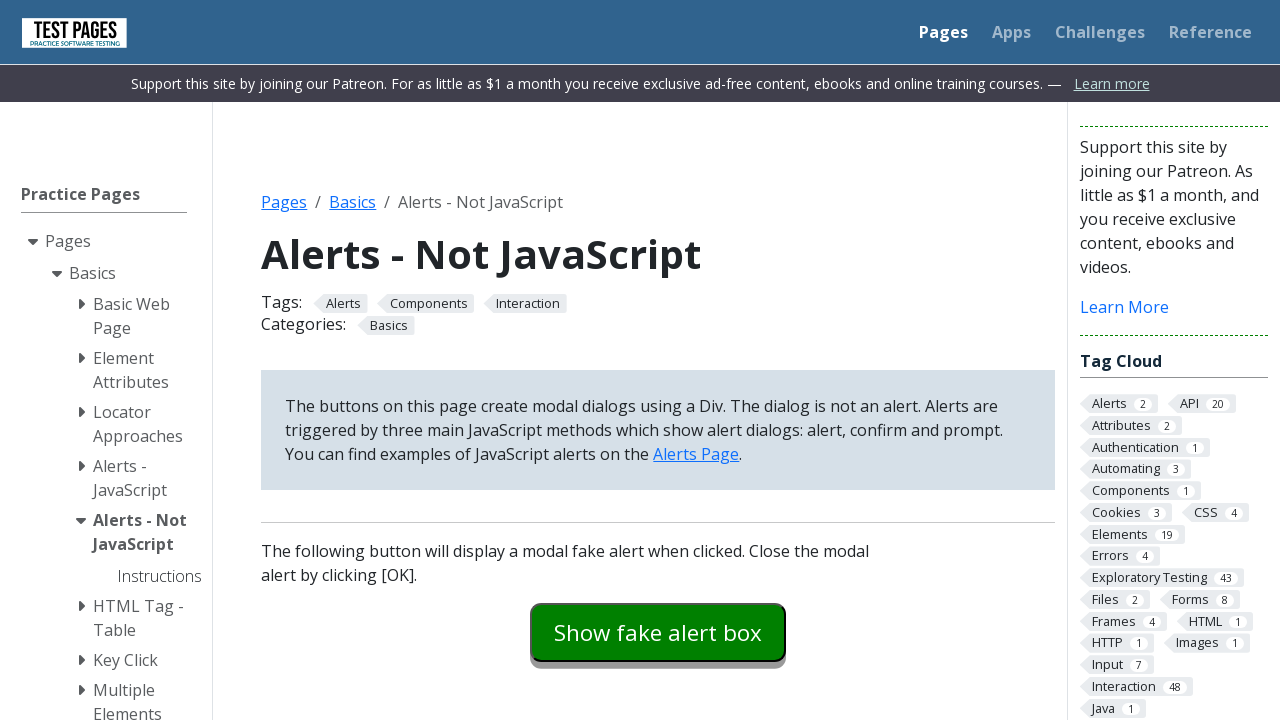

Clicked fake alert button at (658, 632) on #fakealert
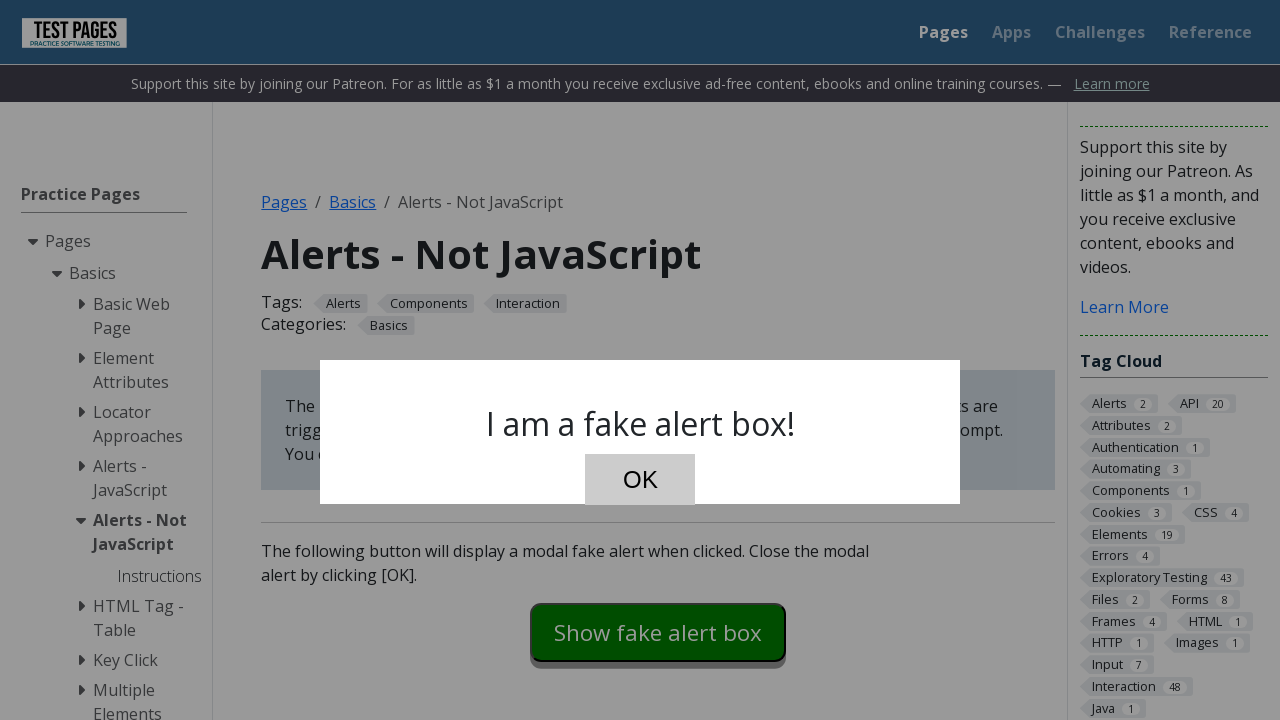

Fake alert dialog appeared
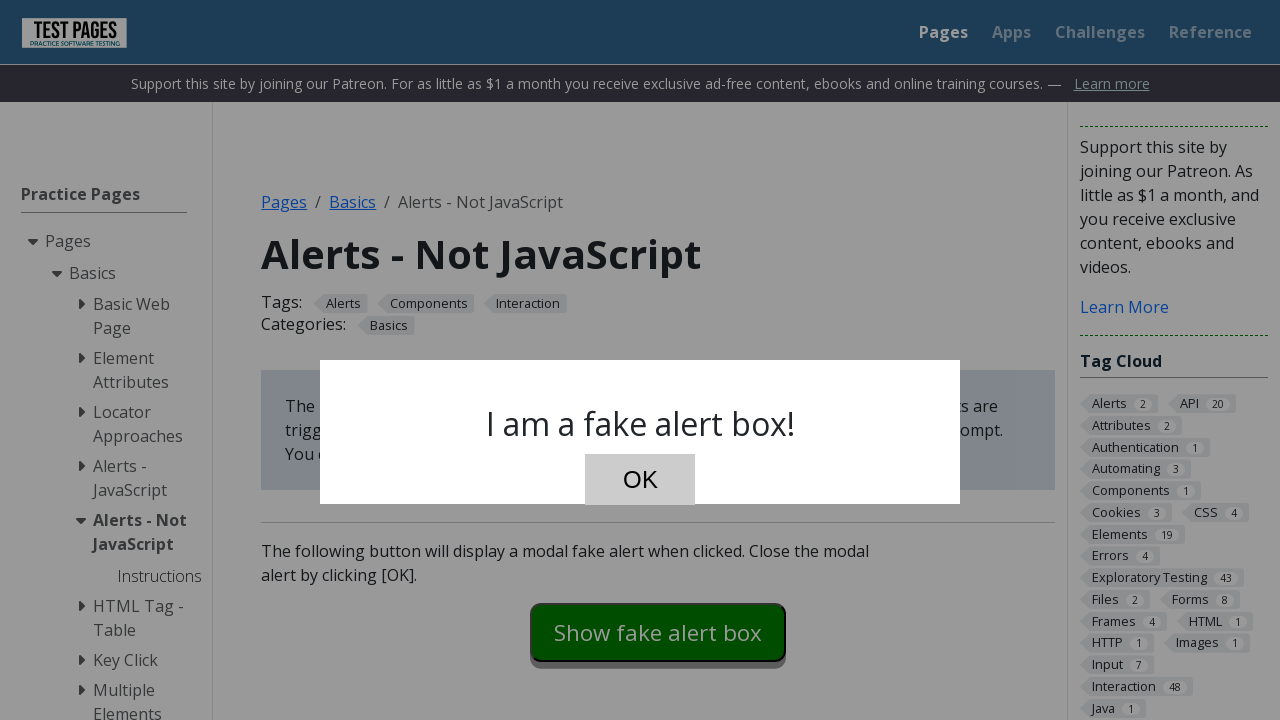

Read fake alert dialog text: I am a fake alert box!
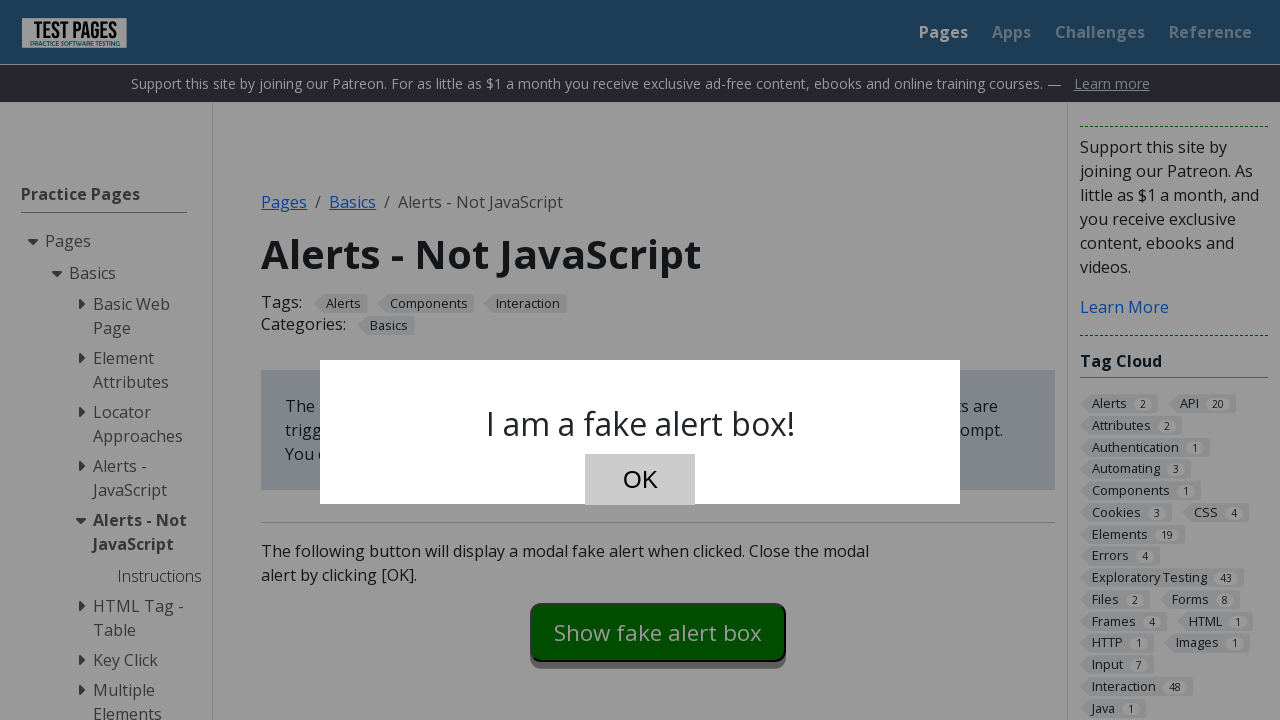

Clicked OK button to dismiss fake alert at (640, 480) on #dialog-ok
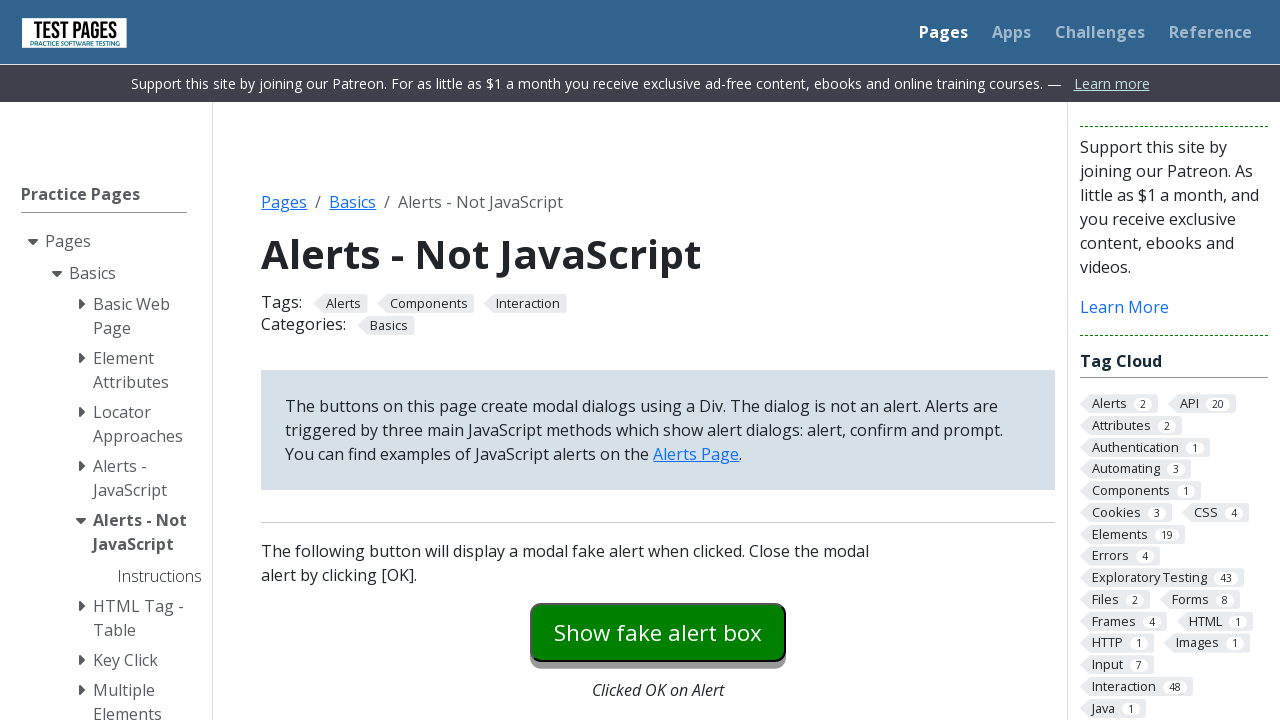

Clicked modal dialog button at (658, 360) on #modaldialog
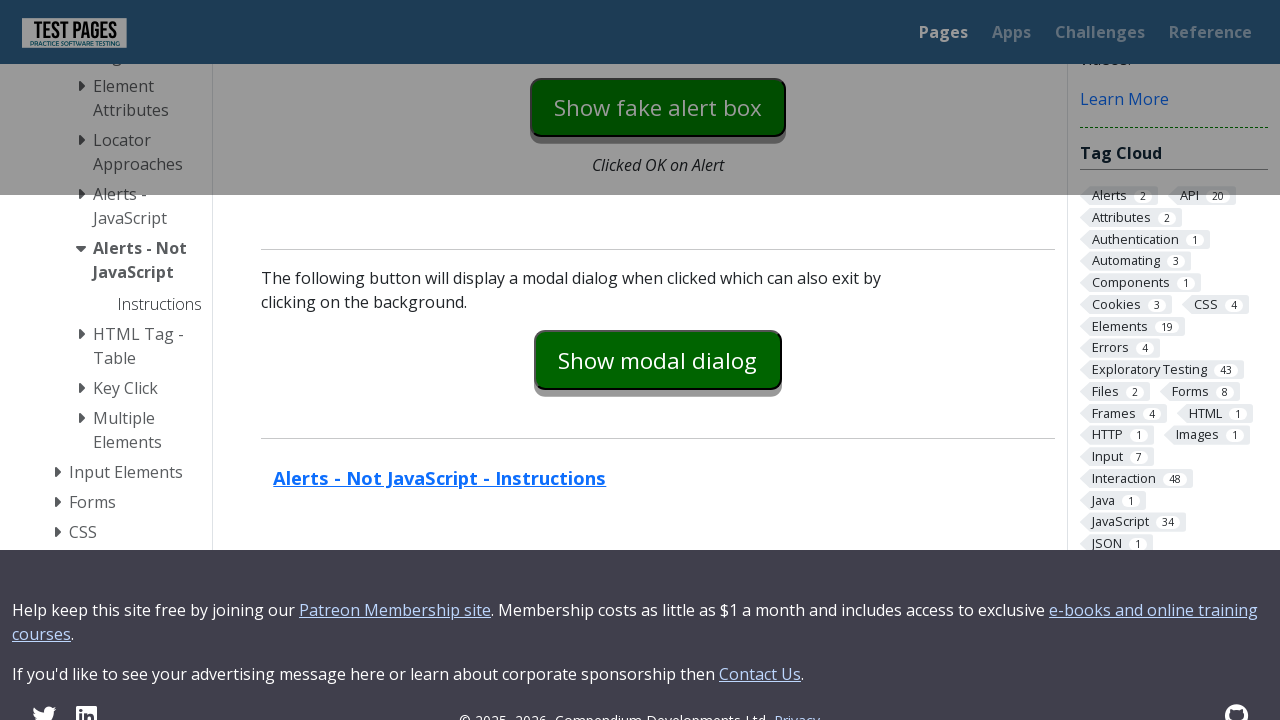

Modal dialog appeared
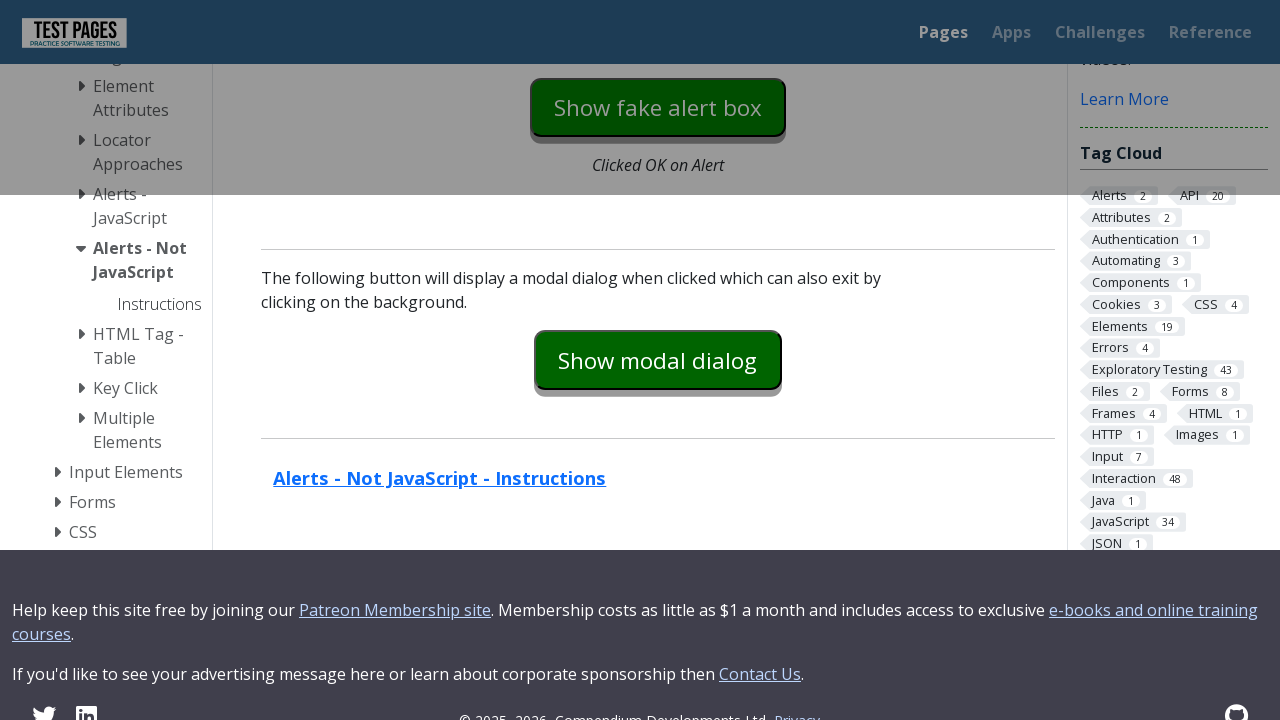

Read modal dialog text: I am a modal div!
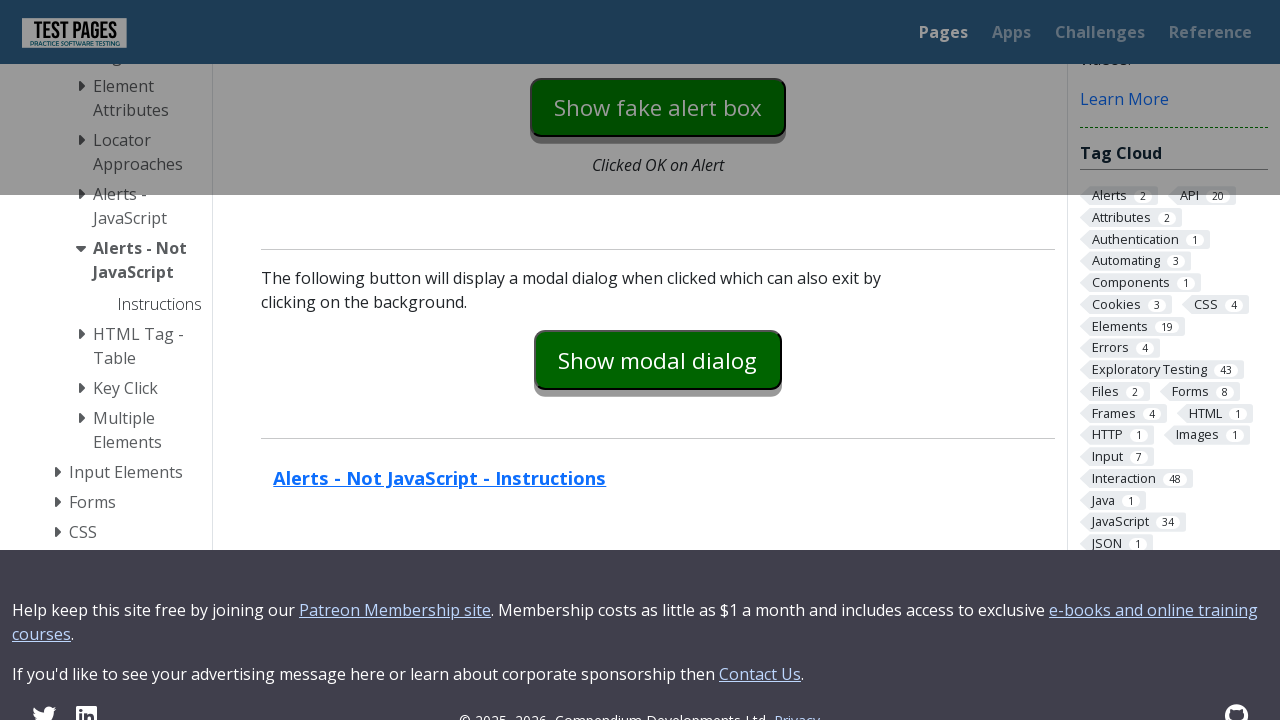

Clicked OK button to dismiss modal dialog at (719, 361) on #dialog-ok
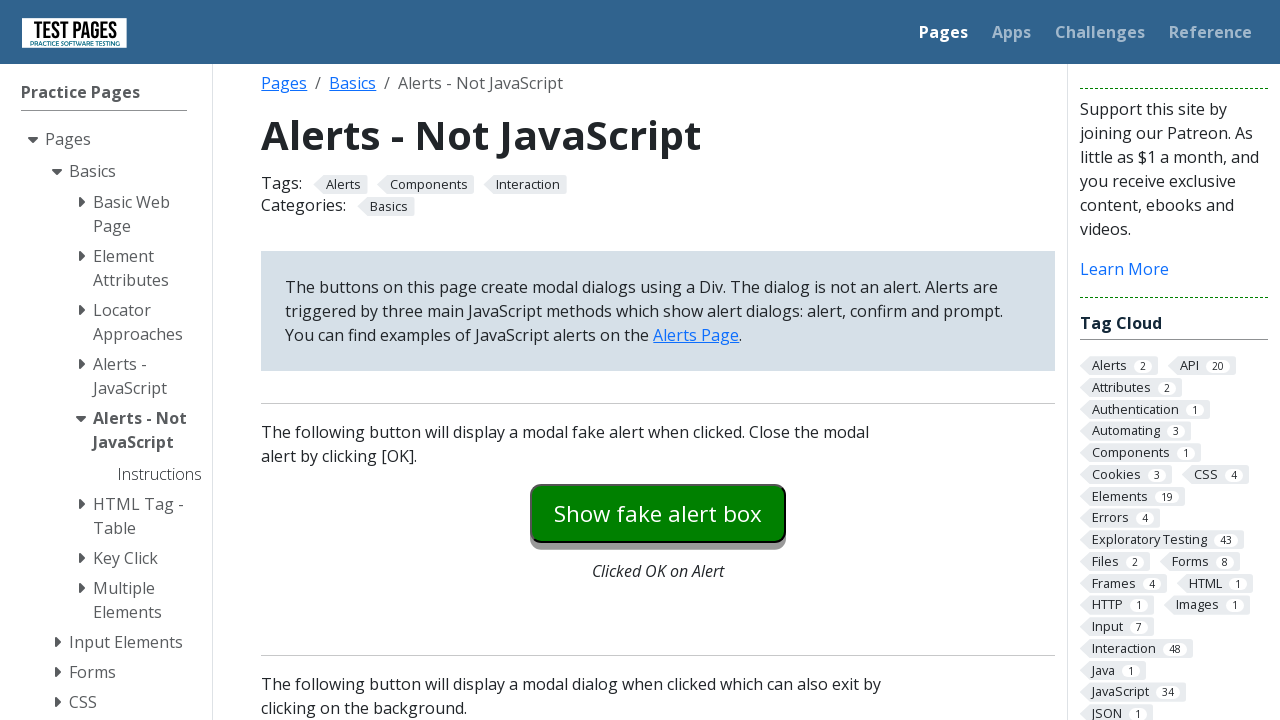

Test completed successfully
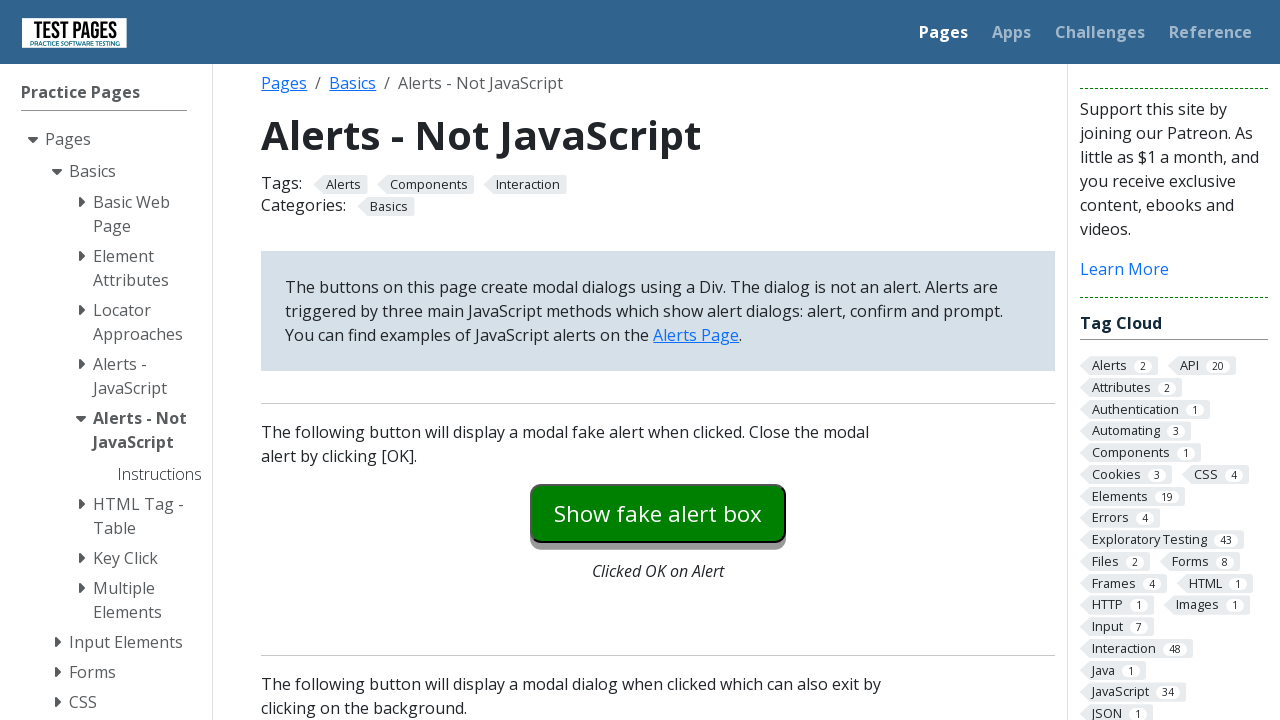

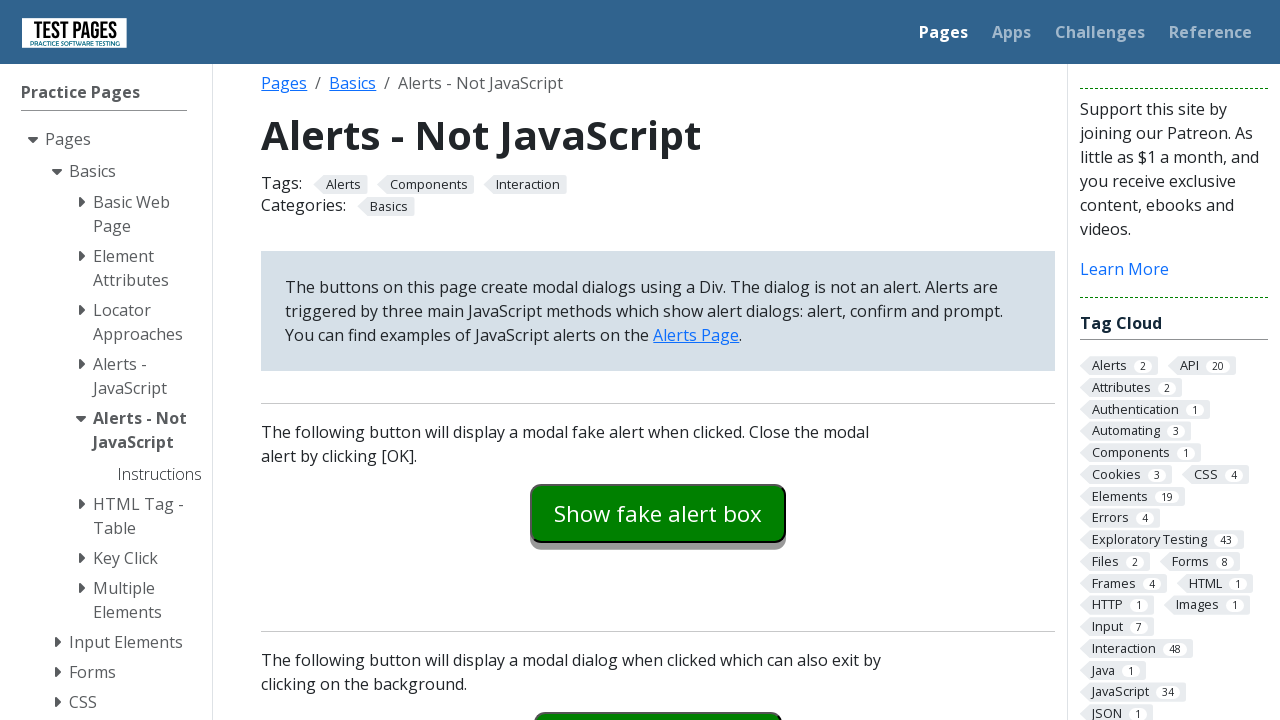